Tests that browser back button respects filter navigation history

Starting URL: https://demo.playwright.dev/todomvc

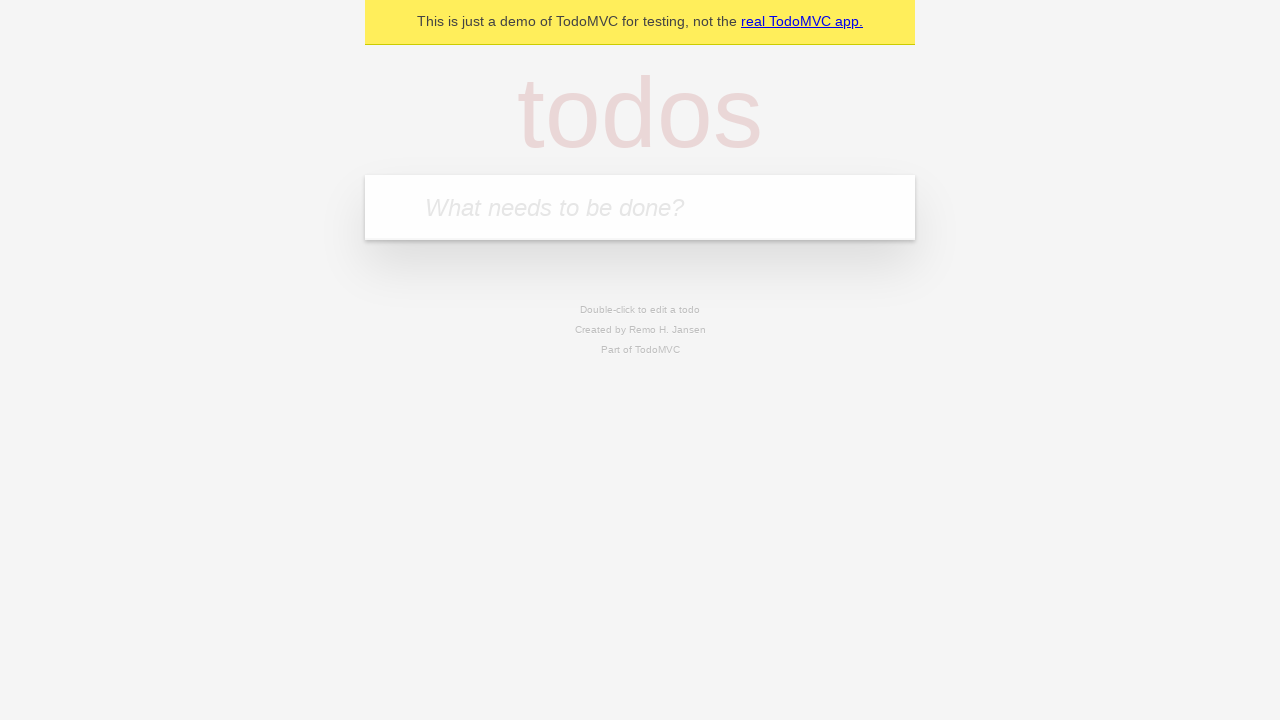

Filled new todo field with 'buy some cheese' on .new-todo
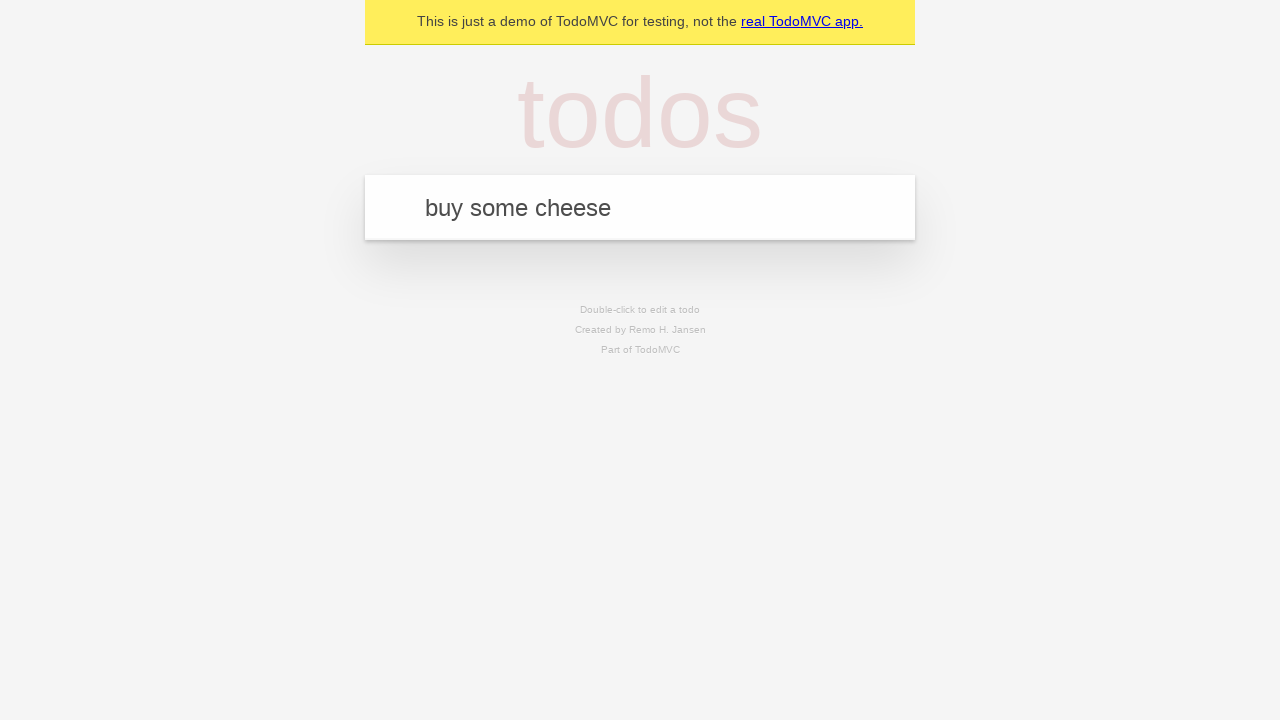

Pressed Enter to add first todo on .new-todo
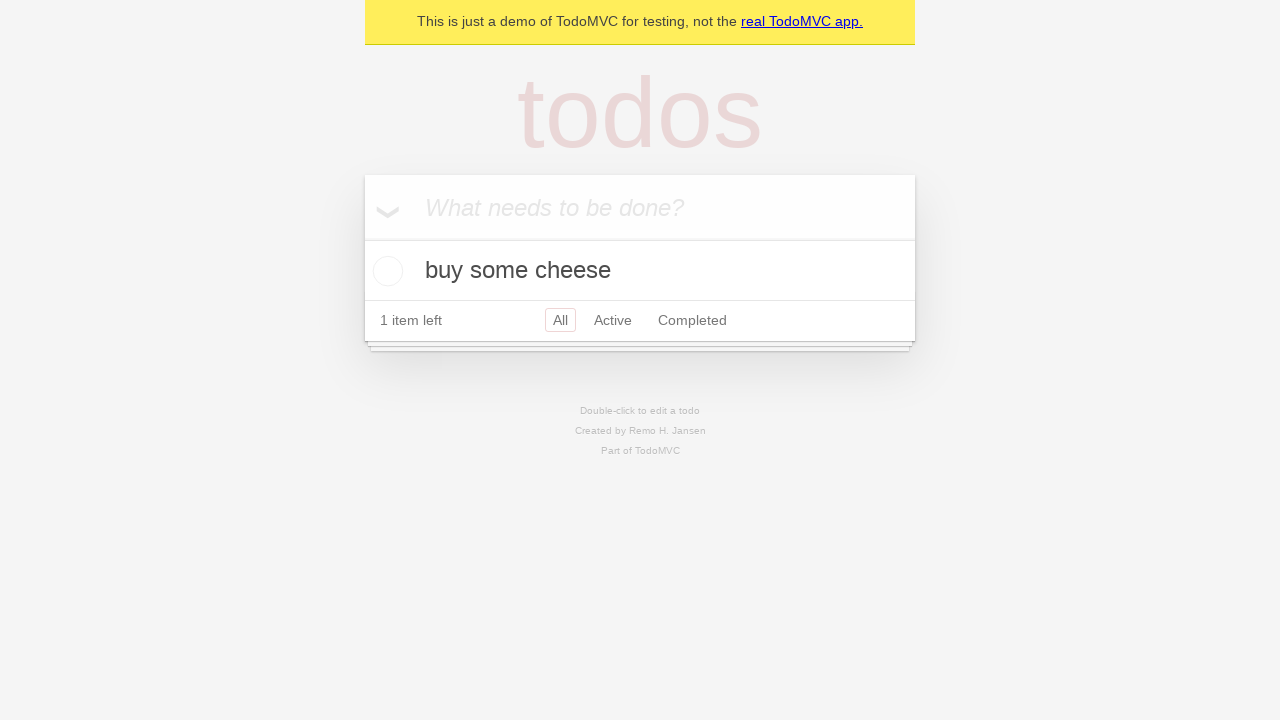

Filled new todo field with 'feed the cat' on .new-todo
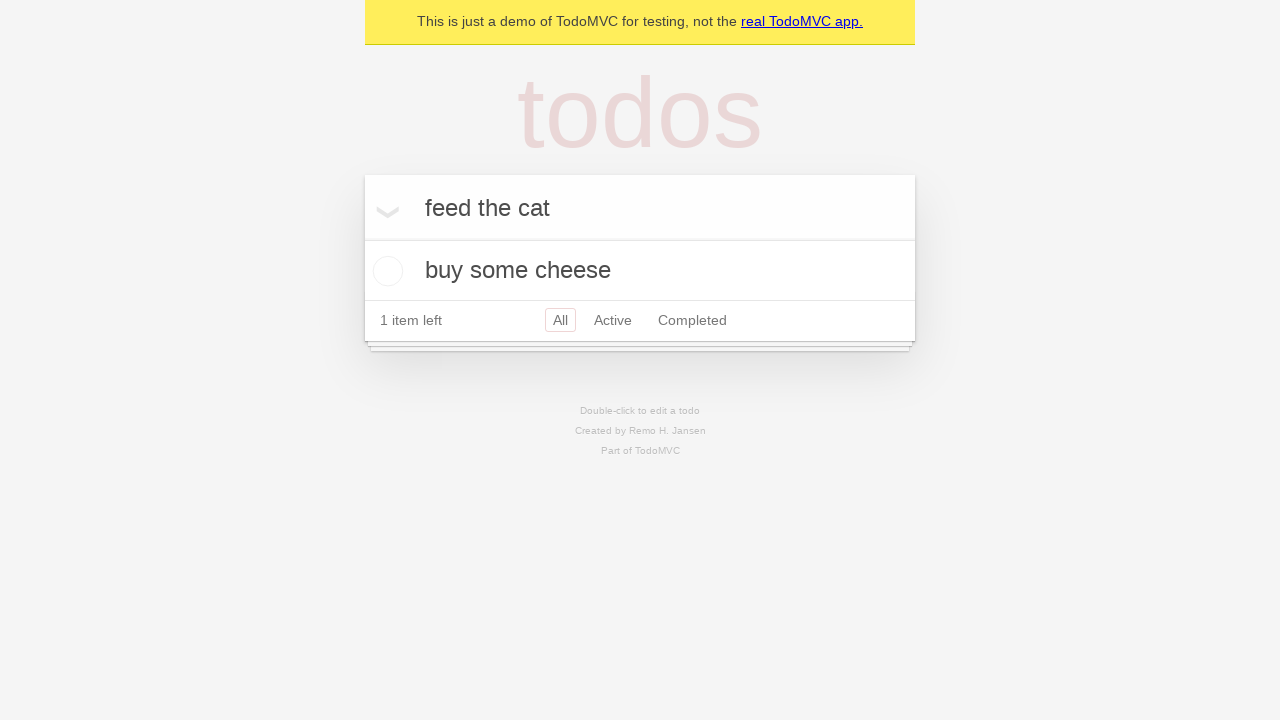

Pressed Enter to add second todo on .new-todo
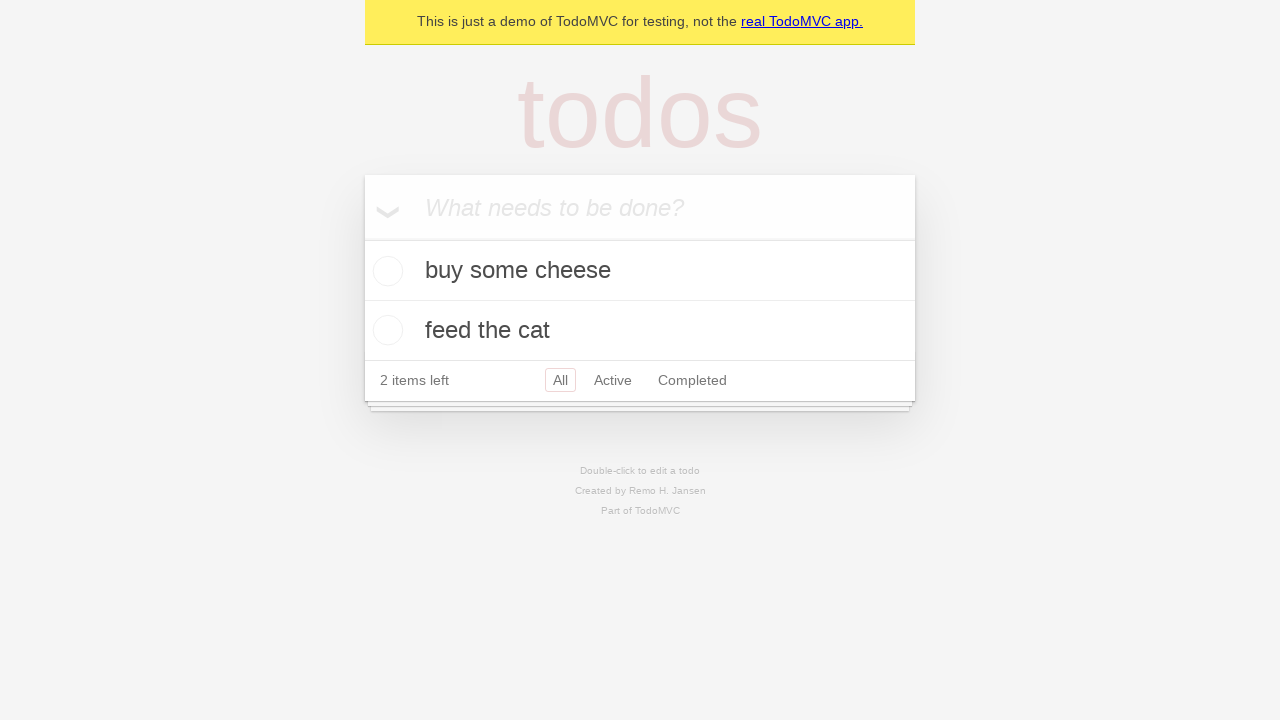

Filled new todo field with 'book a doctors appointment' on .new-todo
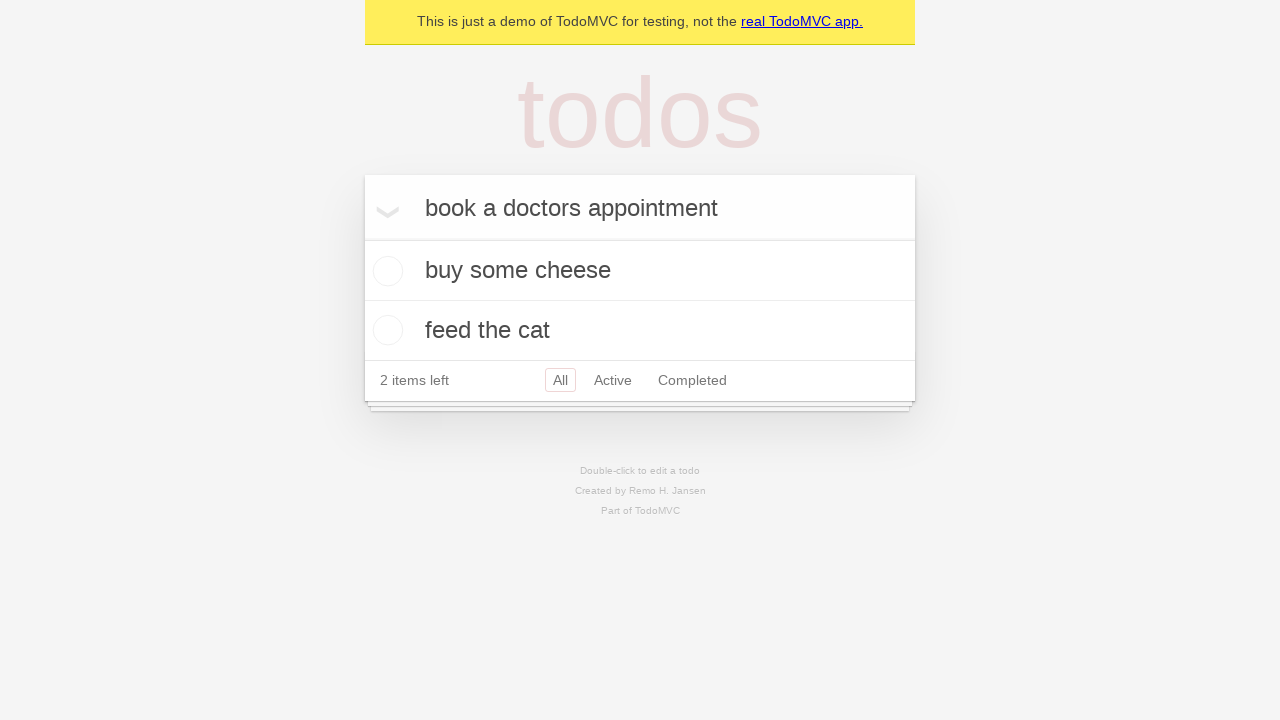

Pressed Enter to add third todo on .new-todo
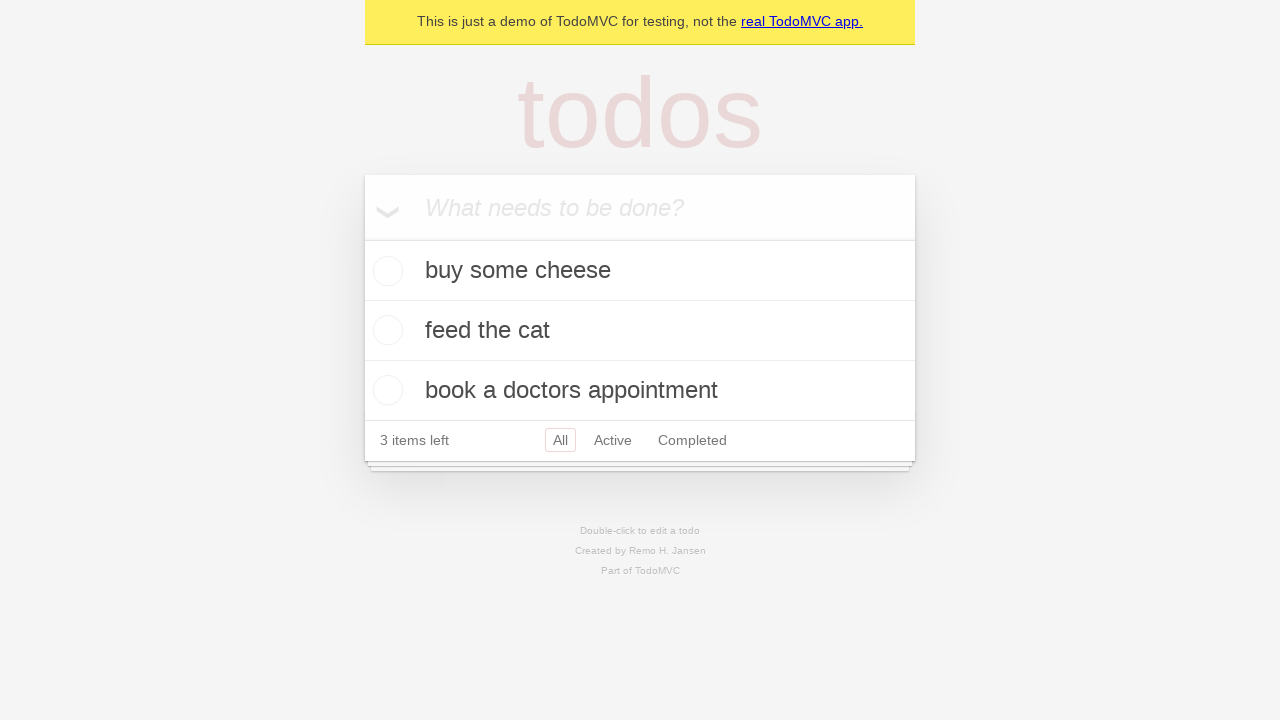

Checked the second todo item at (385, 330) on .todo-list li .toggle >> nth=1
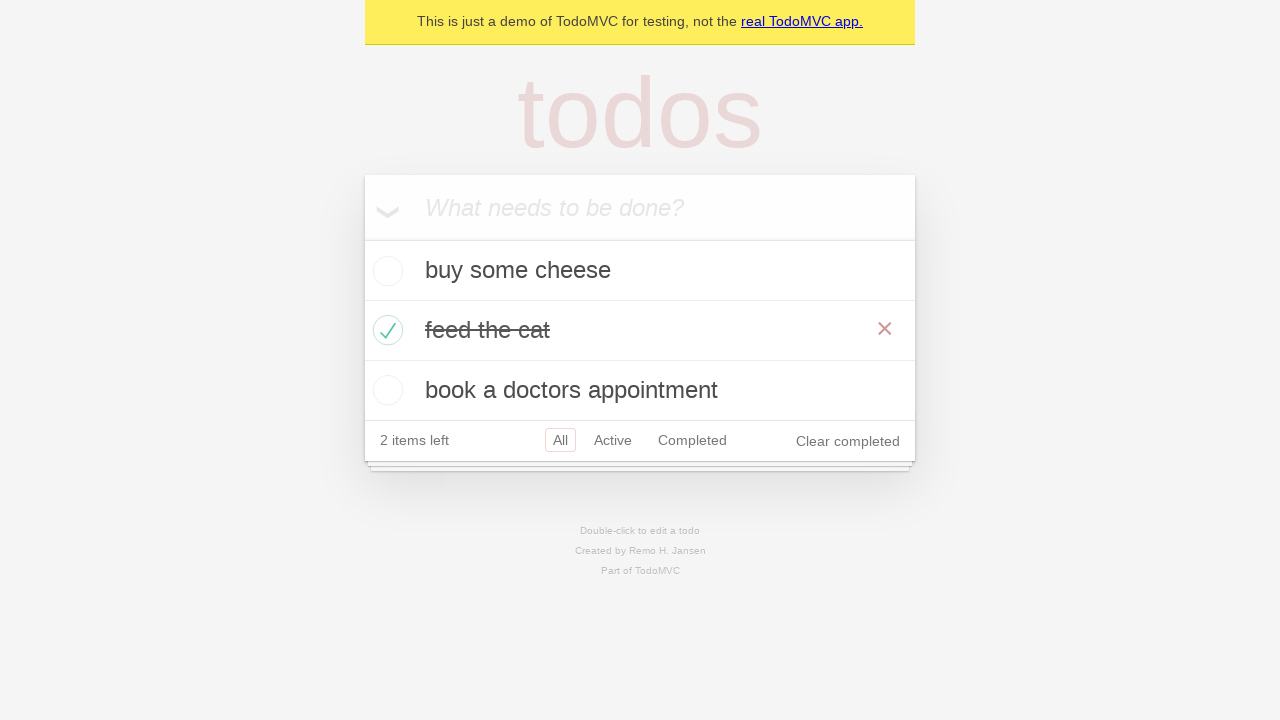

Clicked All filter at (560, 440) on .filters >> text=All
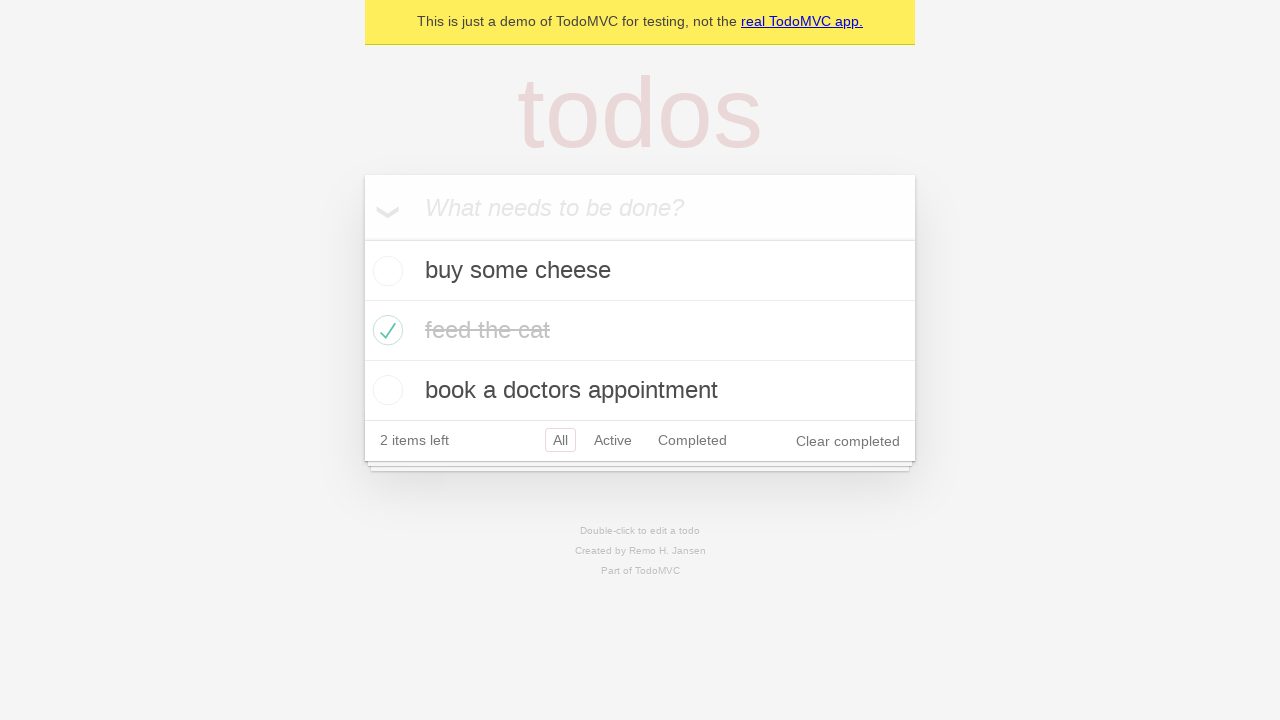

Clicked Active filter at (613, 440) on .filters >> text=Active
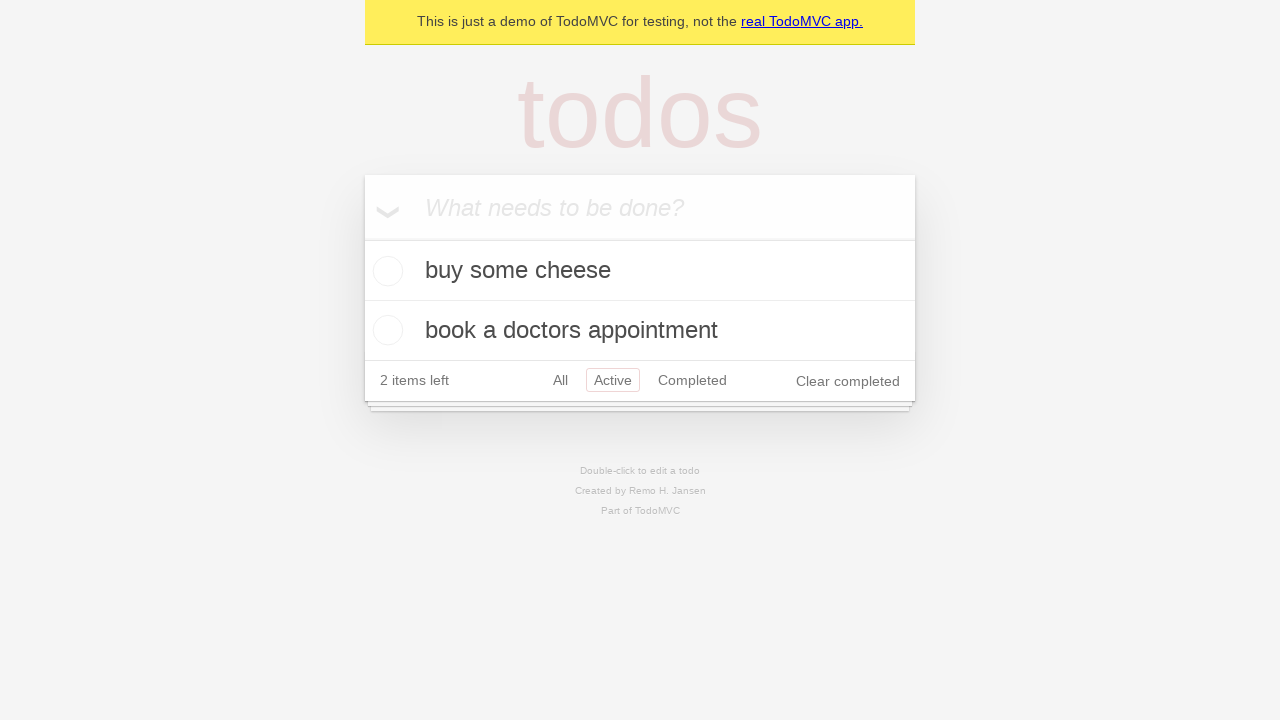

Clicked Completed filter at (692, 380) on .filters >> text=Completed
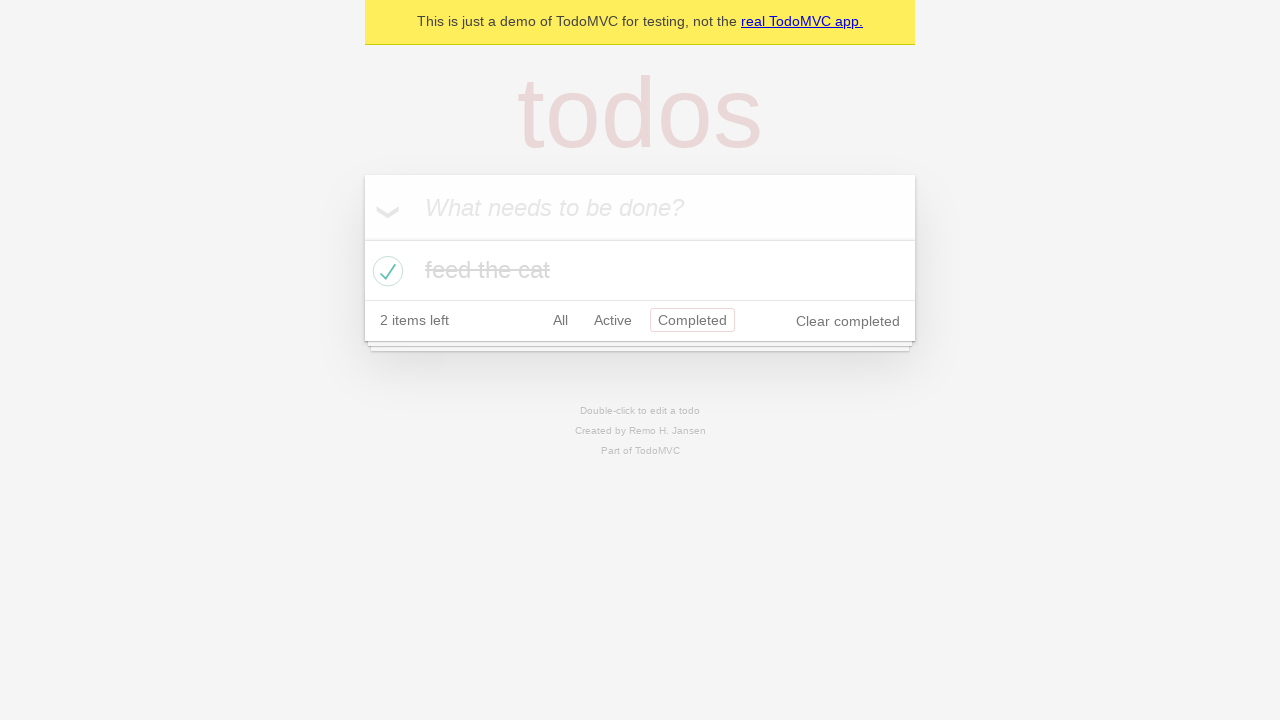

Navigated back using browser back button to Active filter
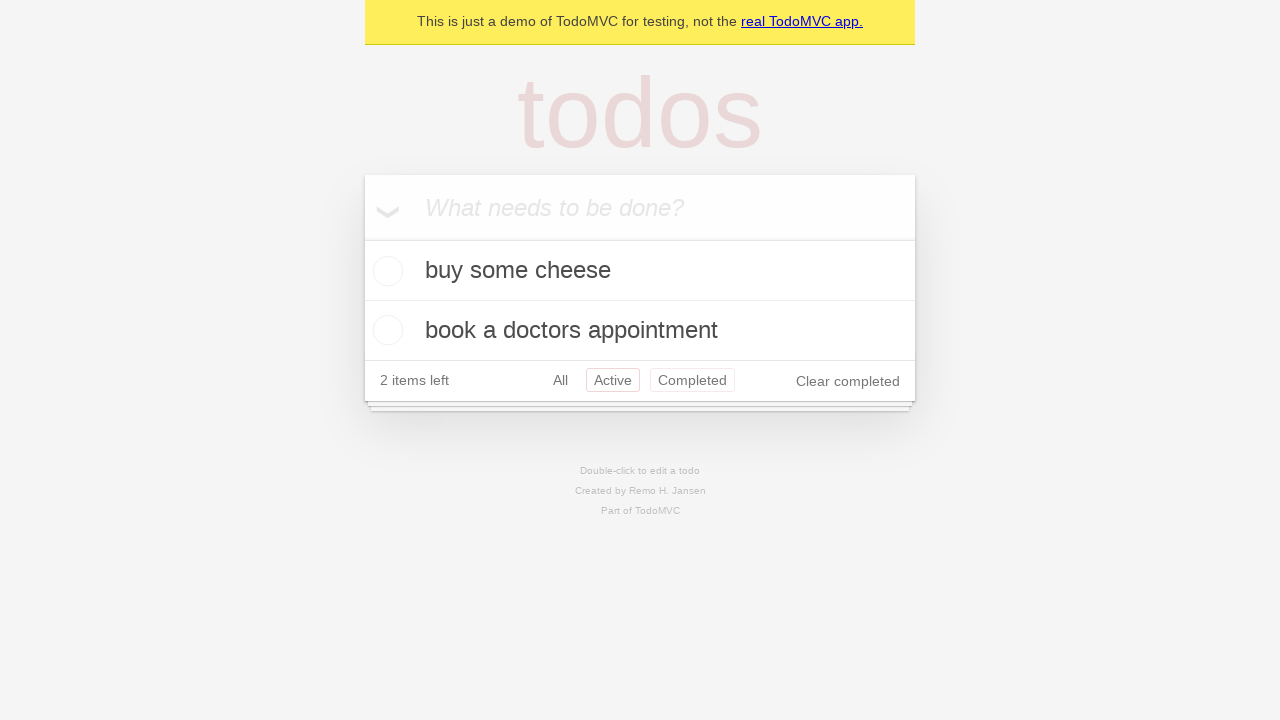

Navigated back using browser back button to All filter
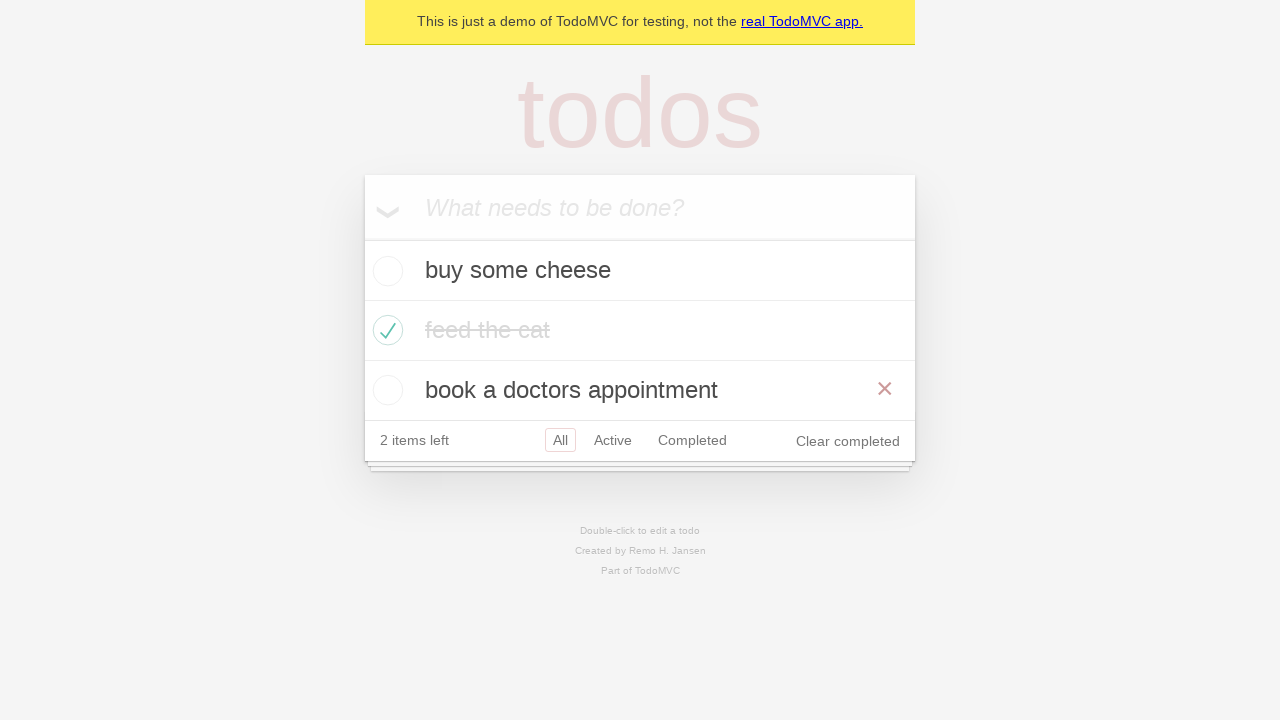

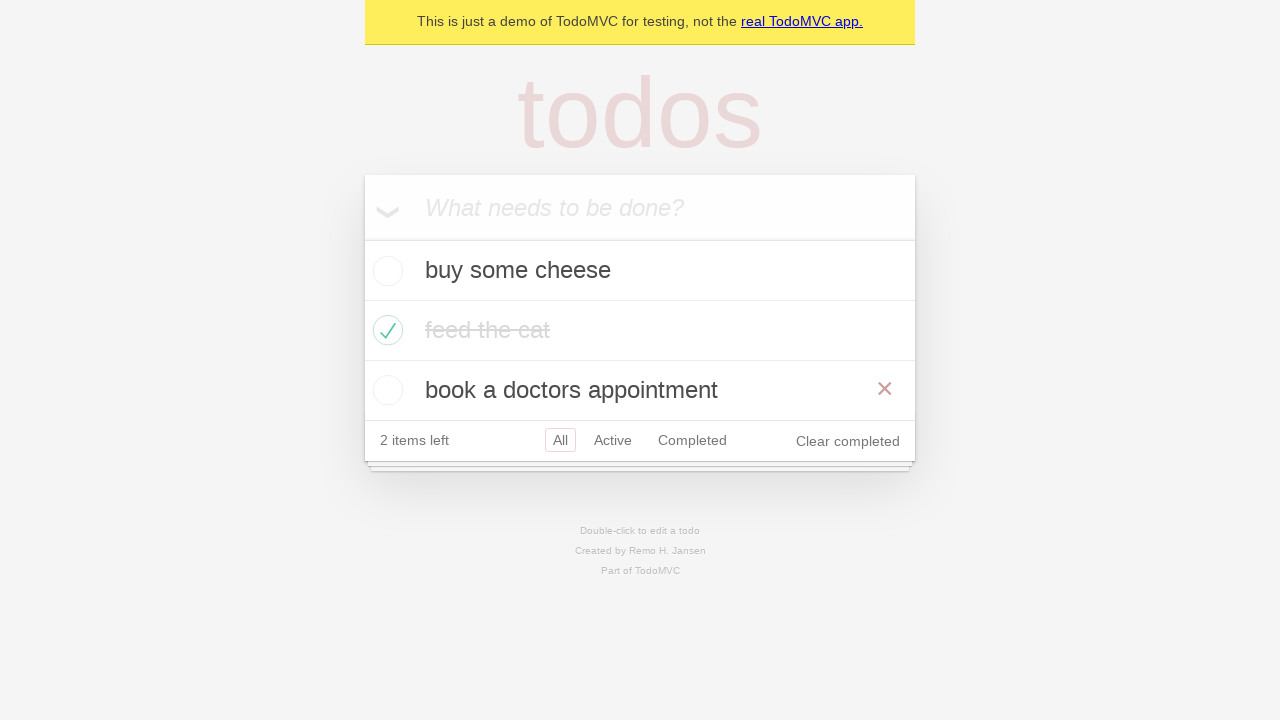